Tests dynamic content by clicking refresh link multiple times and verifying content changes

Starting URL: https://the-internet.herokuapp.com/dynamic_content

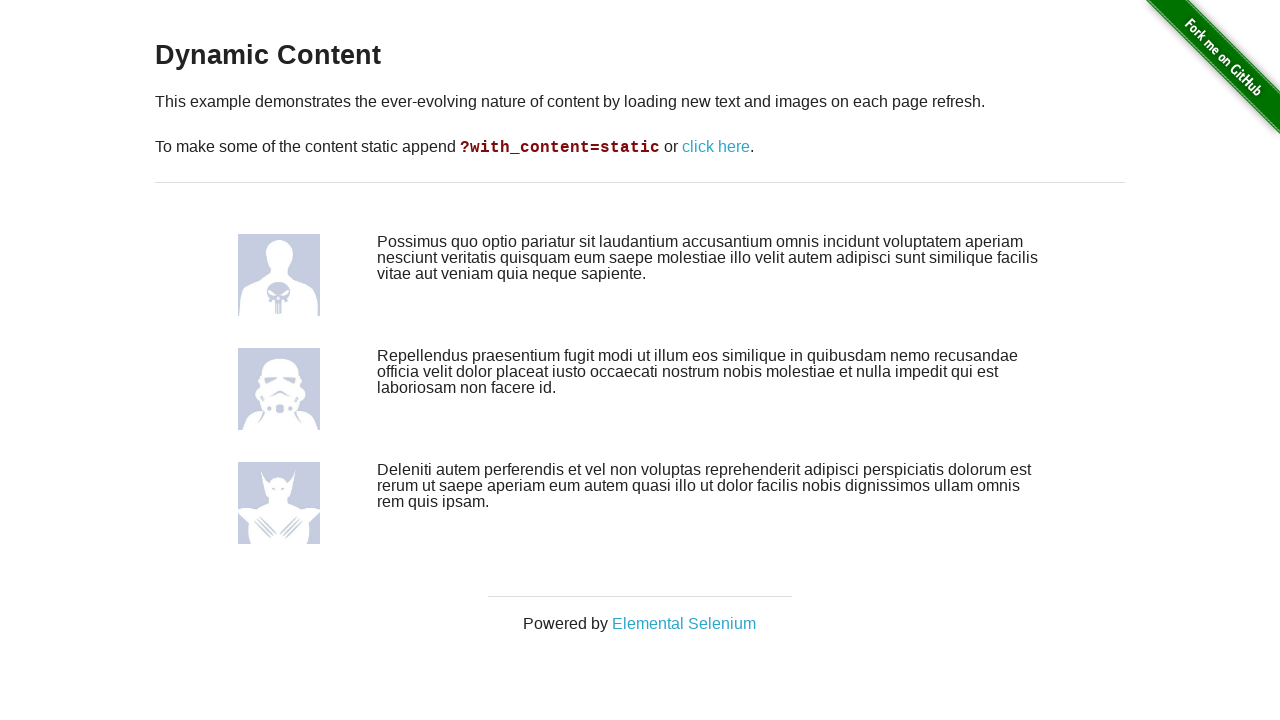

Clicked initial refresh link at (716, 147) on a:has-text('click here')
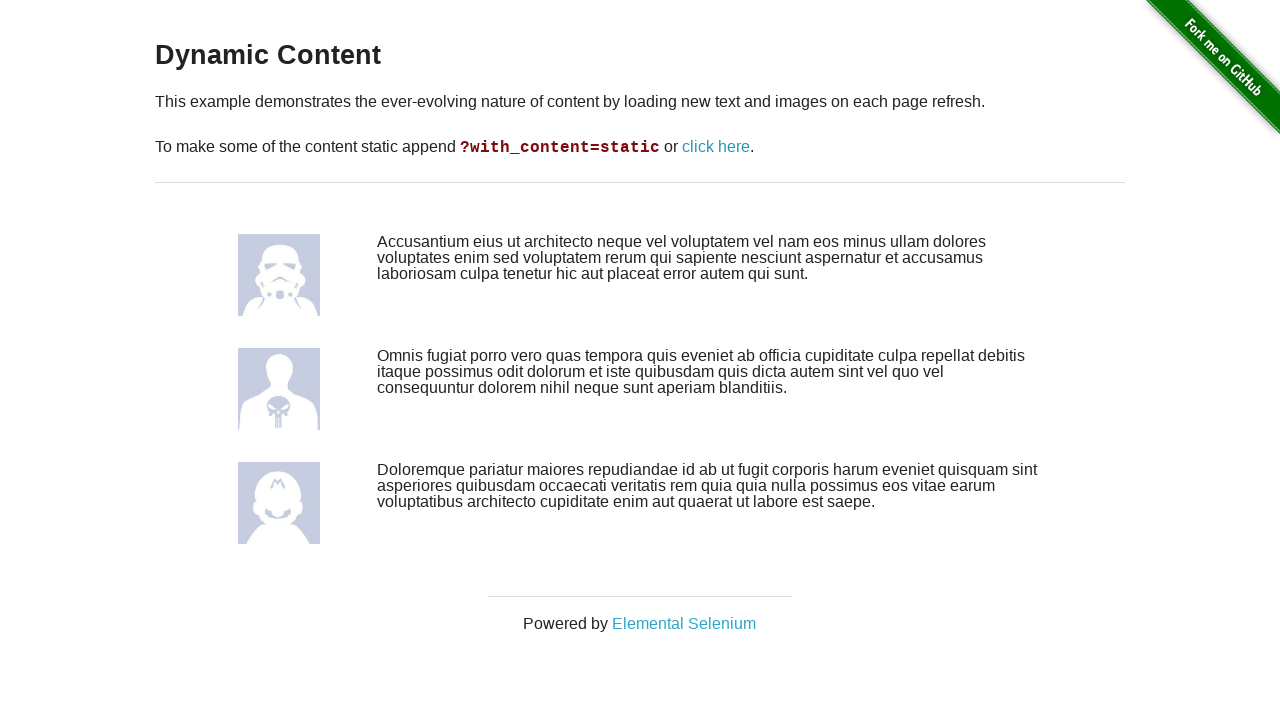

Retrieved initial content text from div
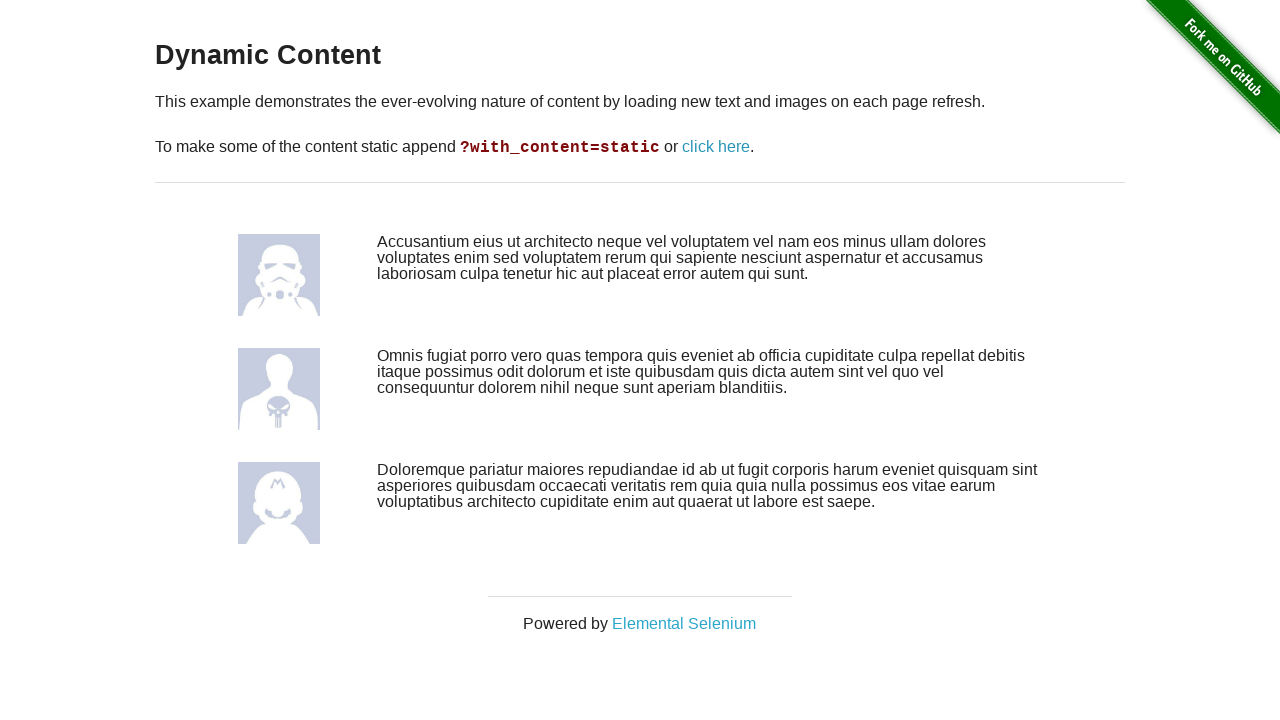

Clicked refresh link to reload dynamic content at (716, 147) on xpath=//a[contains(text(),'click here')]
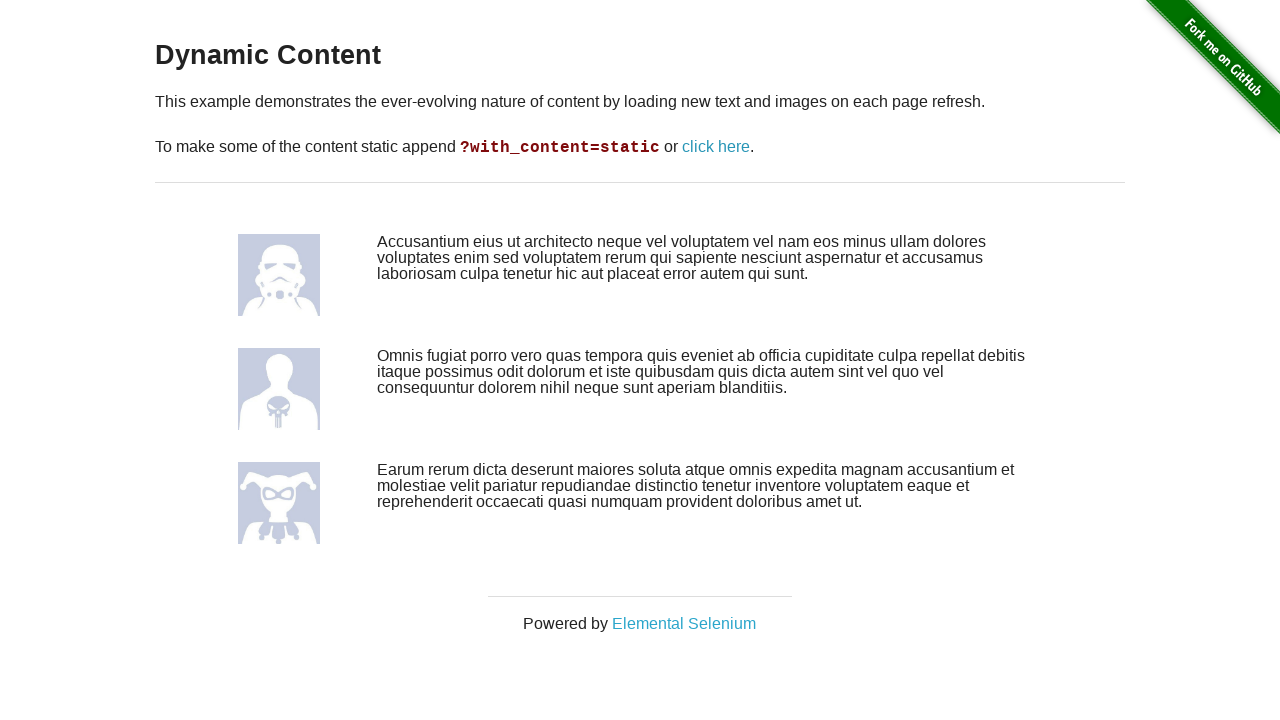

Retrieved refreshed content text from div
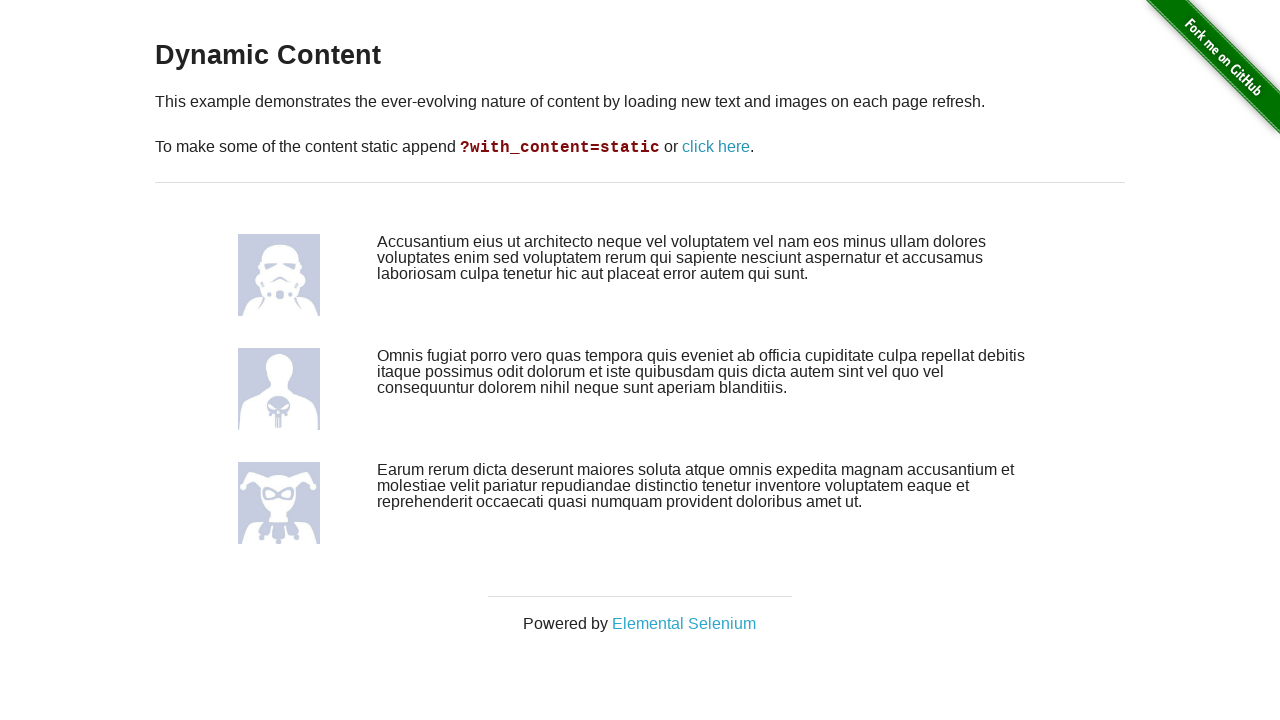

Verified content changed - new content: 
            Earum rerum dicta deserunt maiores soluta atque omnis expedita magnam accusantium et molestiae velit pariatur repudiandae distinctio tenetur inventore voluptatem eaque et reprehenderit occaecati quasi numquam provident doloribus amet ut.
          
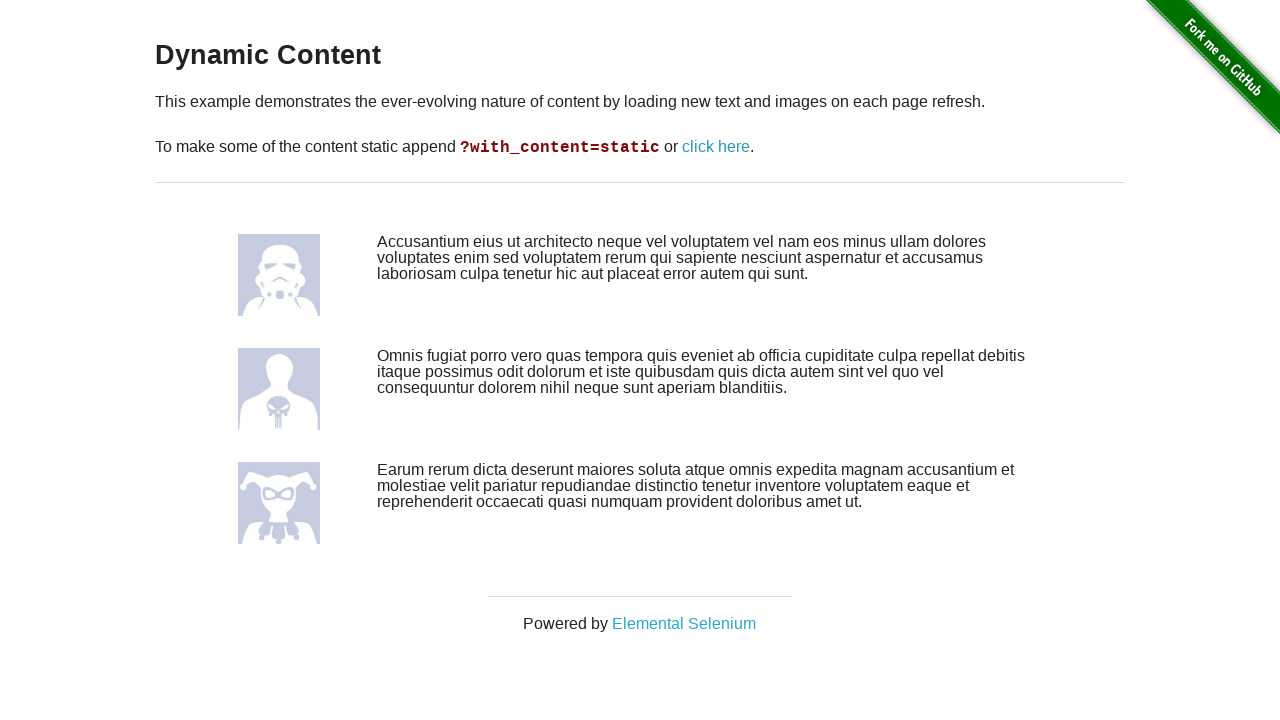

Retrieved initial content text from div
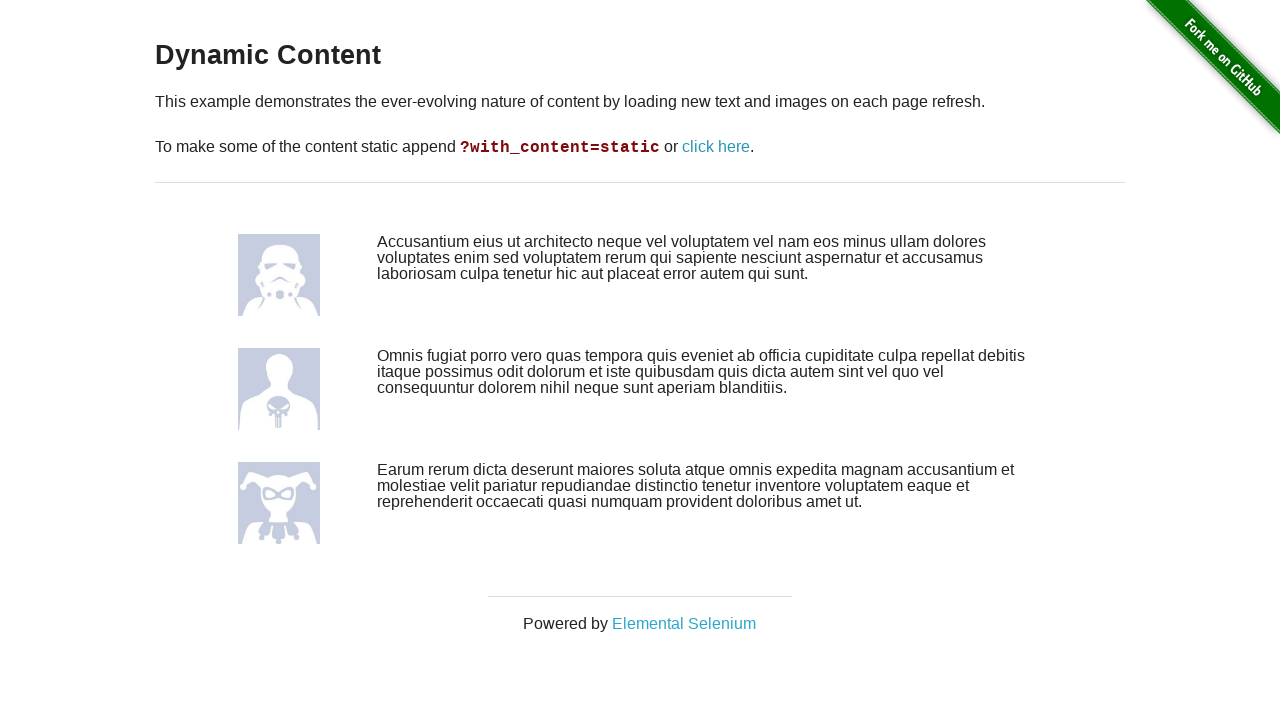

Clicked refresh link to reload dynamic content at (716, 147) on xpath=//a[contains(text(),'click here')]
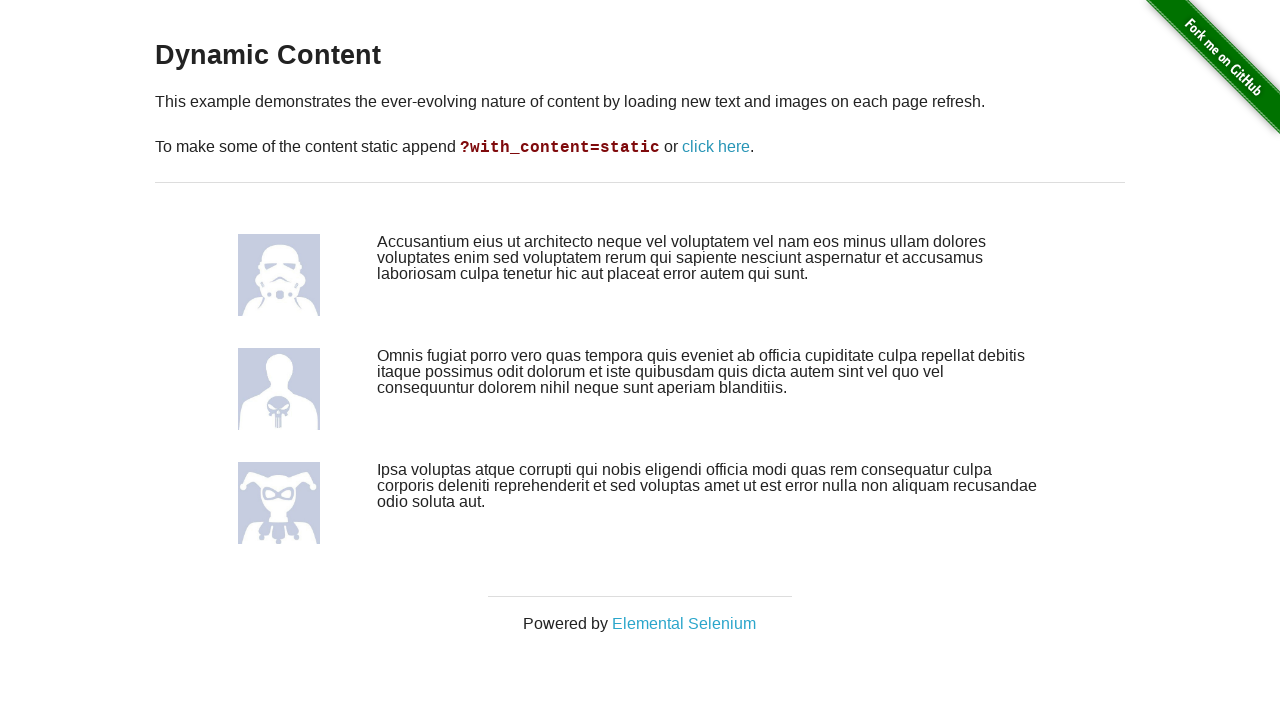

Retrieved refreshed content text from div
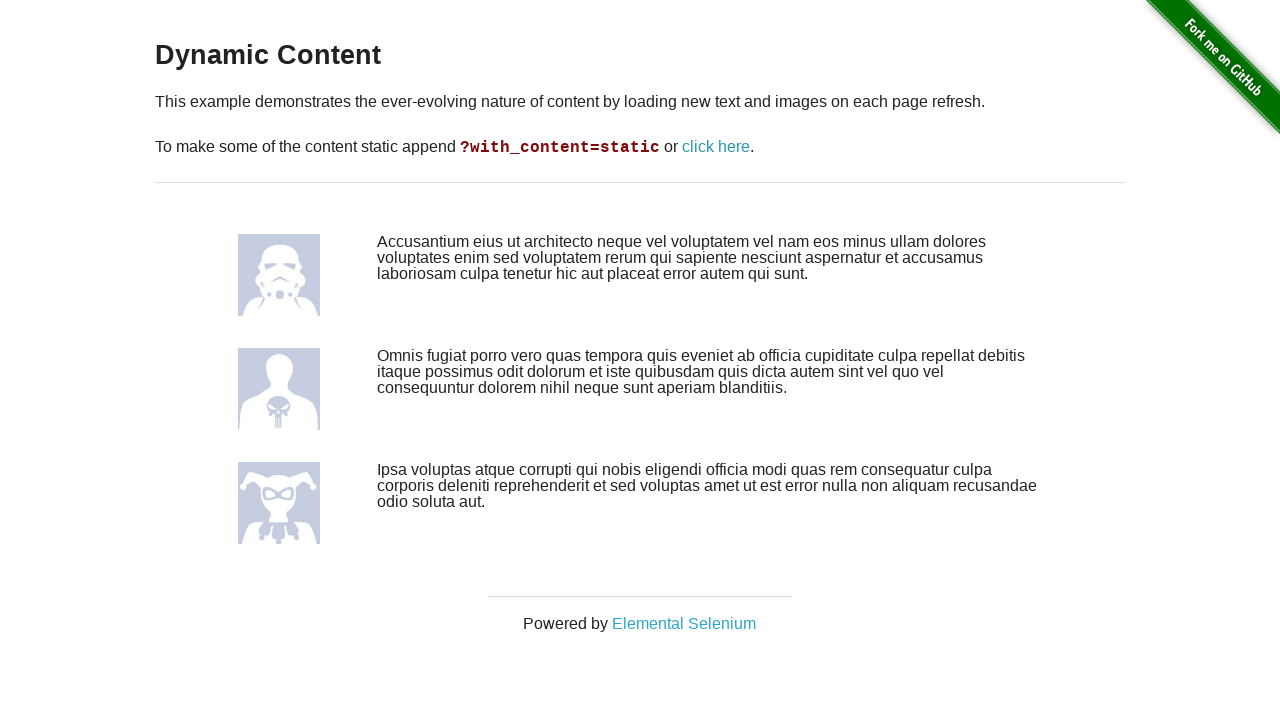

Verified content changed - new content: 
            Ipsa voluptas atque corrupti qui nobis eligendi officia modi quas rem consequatur culpa corporis deleniti reprehenderit et sed voluptas amet ut est error nulla non aliquam recusandae odio soluta aut.
          
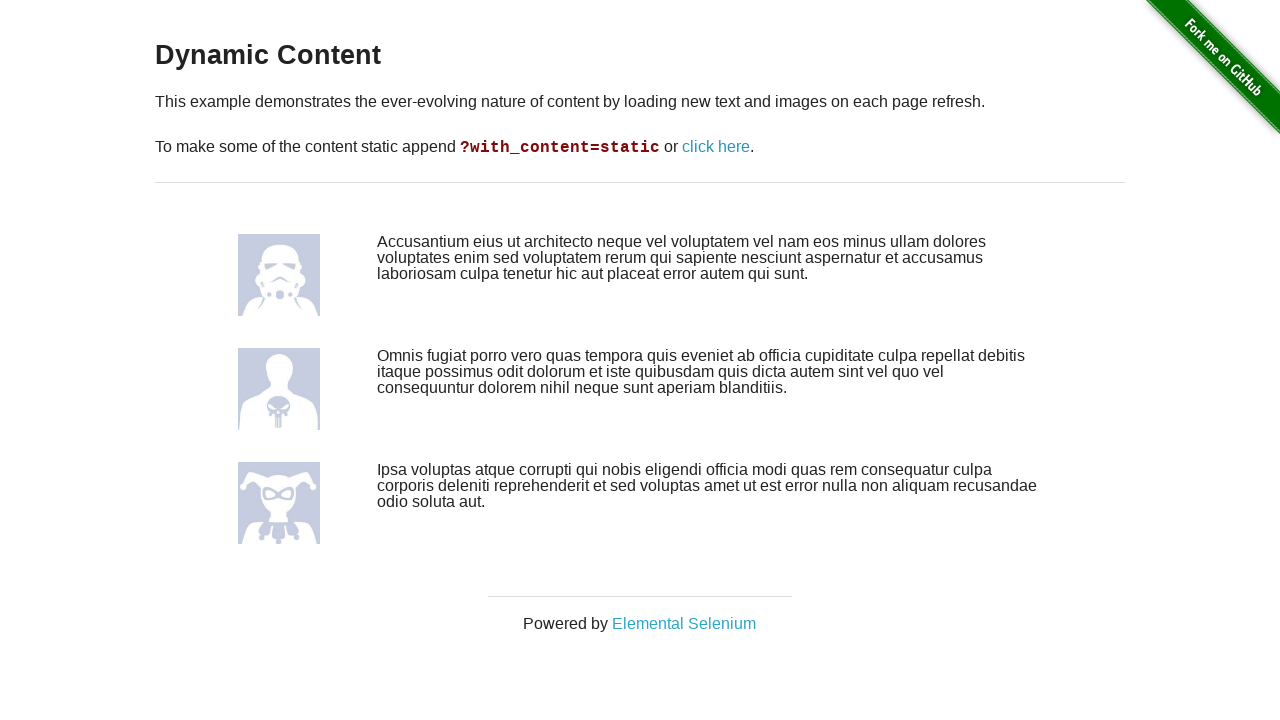

Retrieved initial content text from div
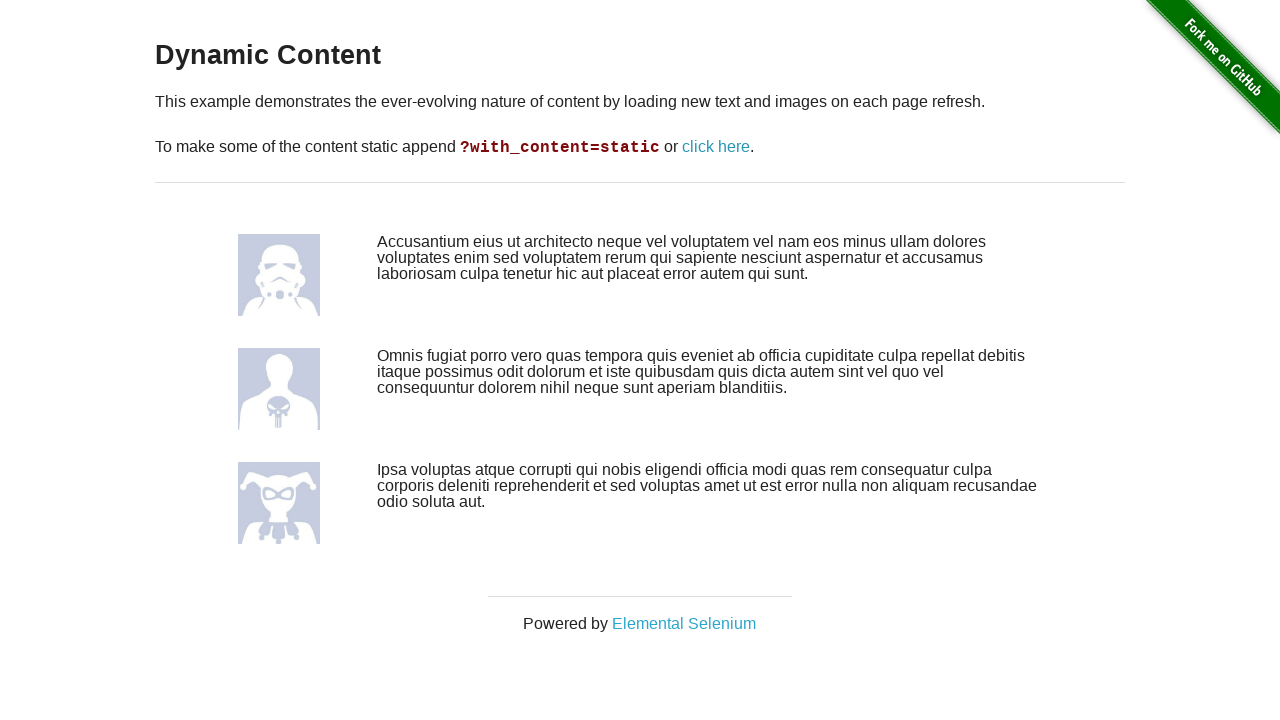

Clicked refresh link to reload dynamic content at (716, 147) on xpath=//a[contains(text(),'click here')]
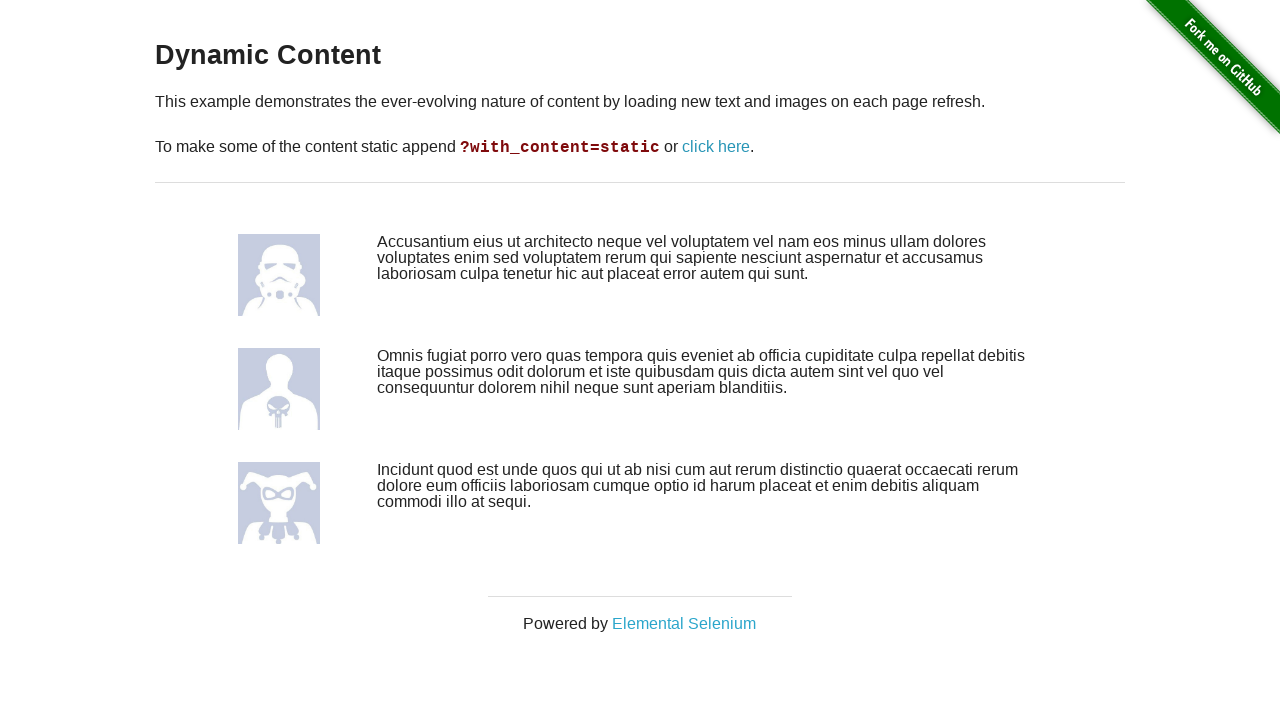

Retrieved refreshed content text from div
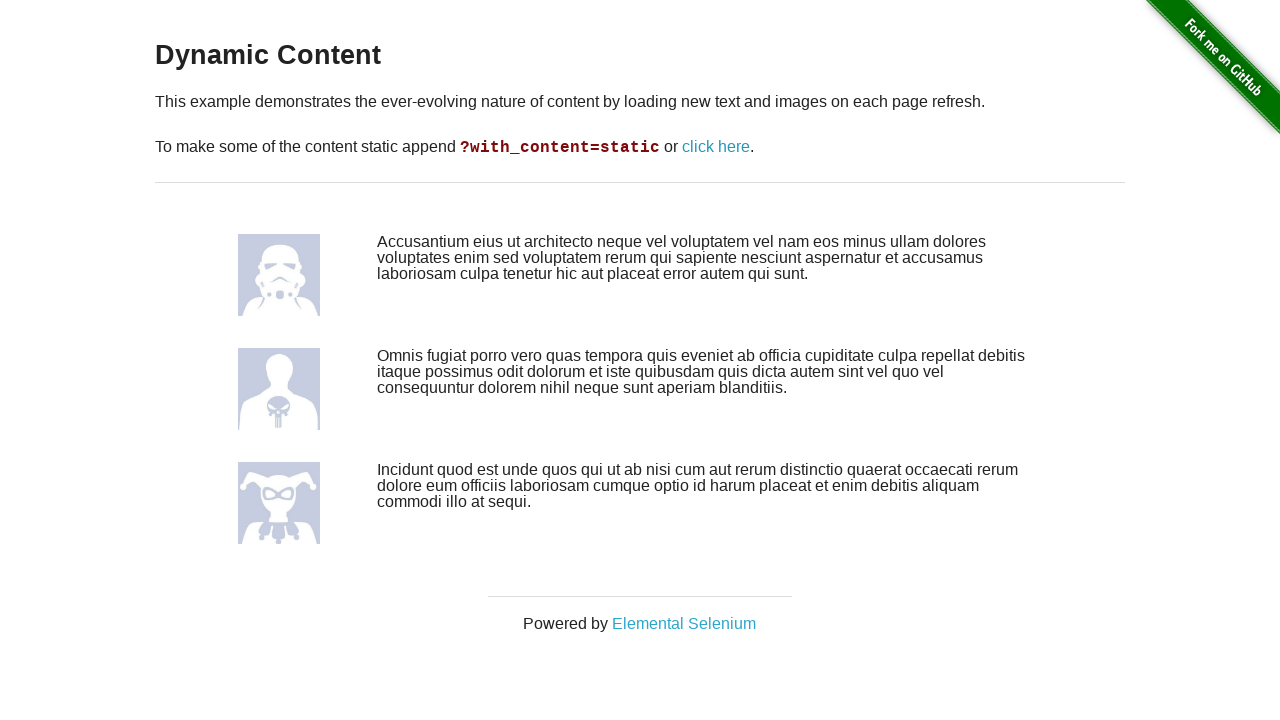

Verified content changed - new content: 
            Incidunt quod est unde quos qui ut ab nisi cum aut rerum distinctio quaerat occaecati rerum dolore eum officiis laboriosam cumque optio id harum placeat et enim debitis aliquam commodi illo at sequi.
          
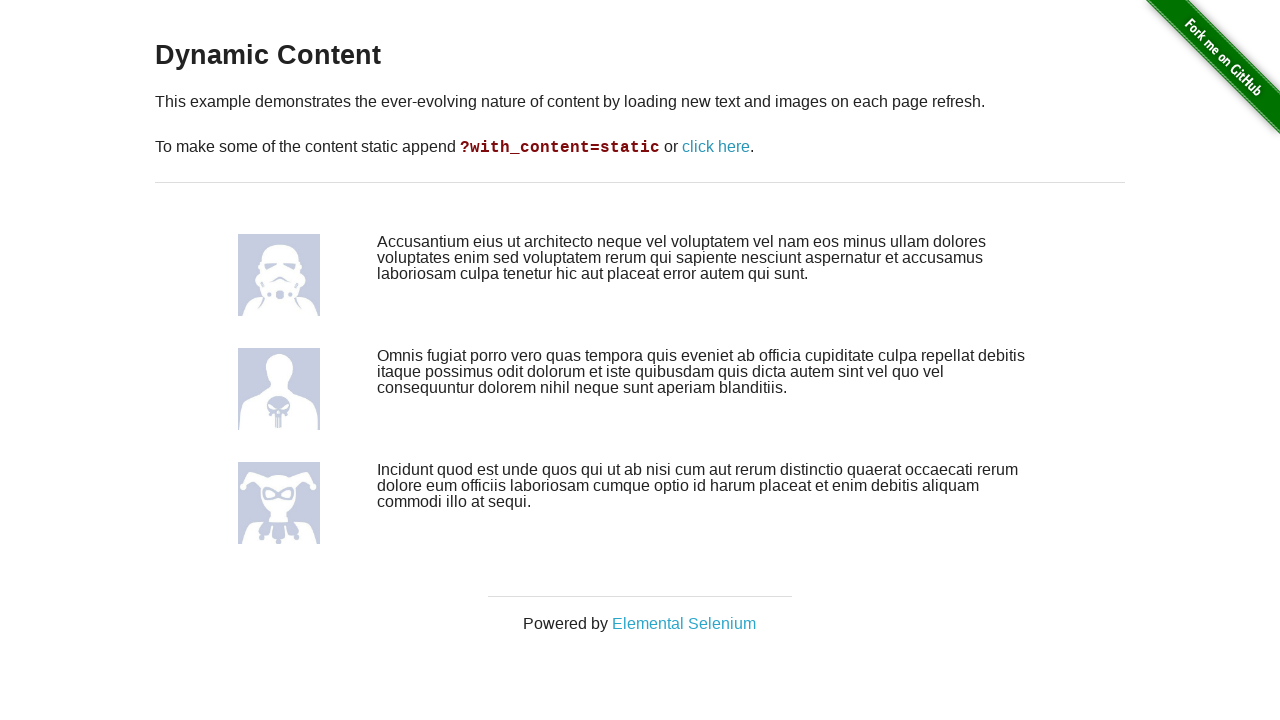

Retrieved initial content text from div
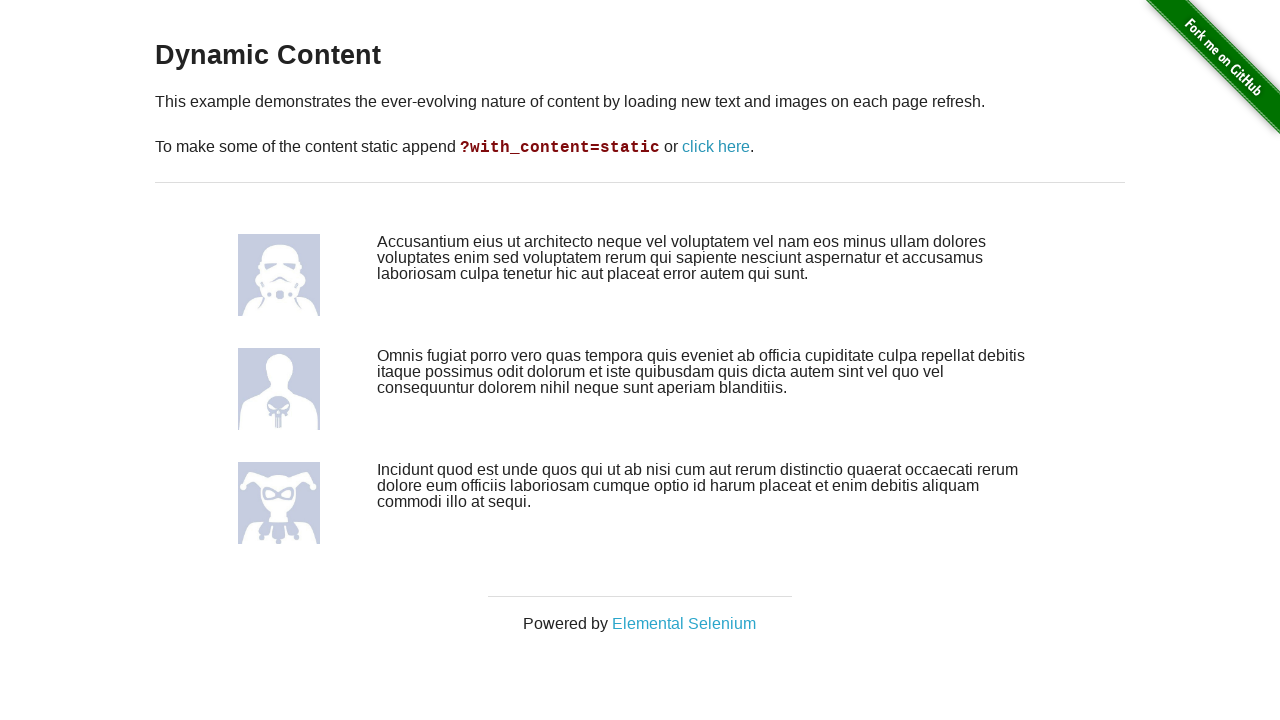

Clicked refresh link to reload dynamic content at (716, 147) on xpath=//a[contains(text(),'click here')]
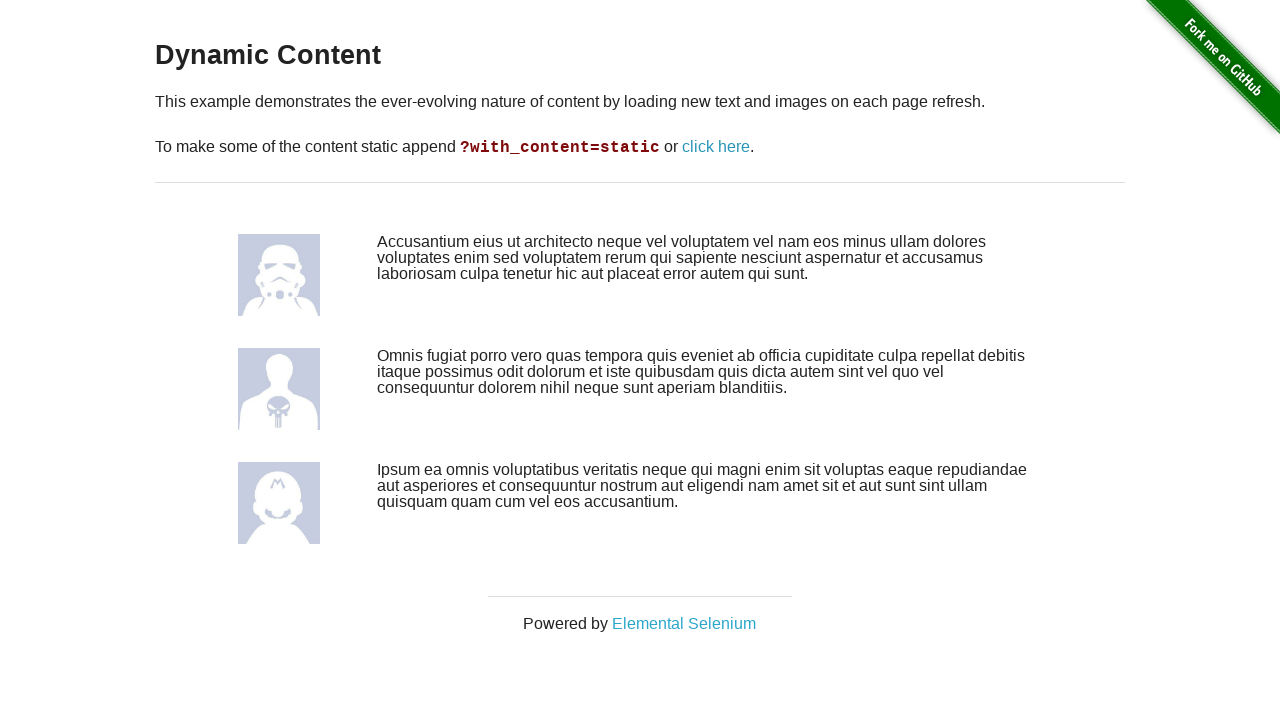

Retrieved refreshed content text from div
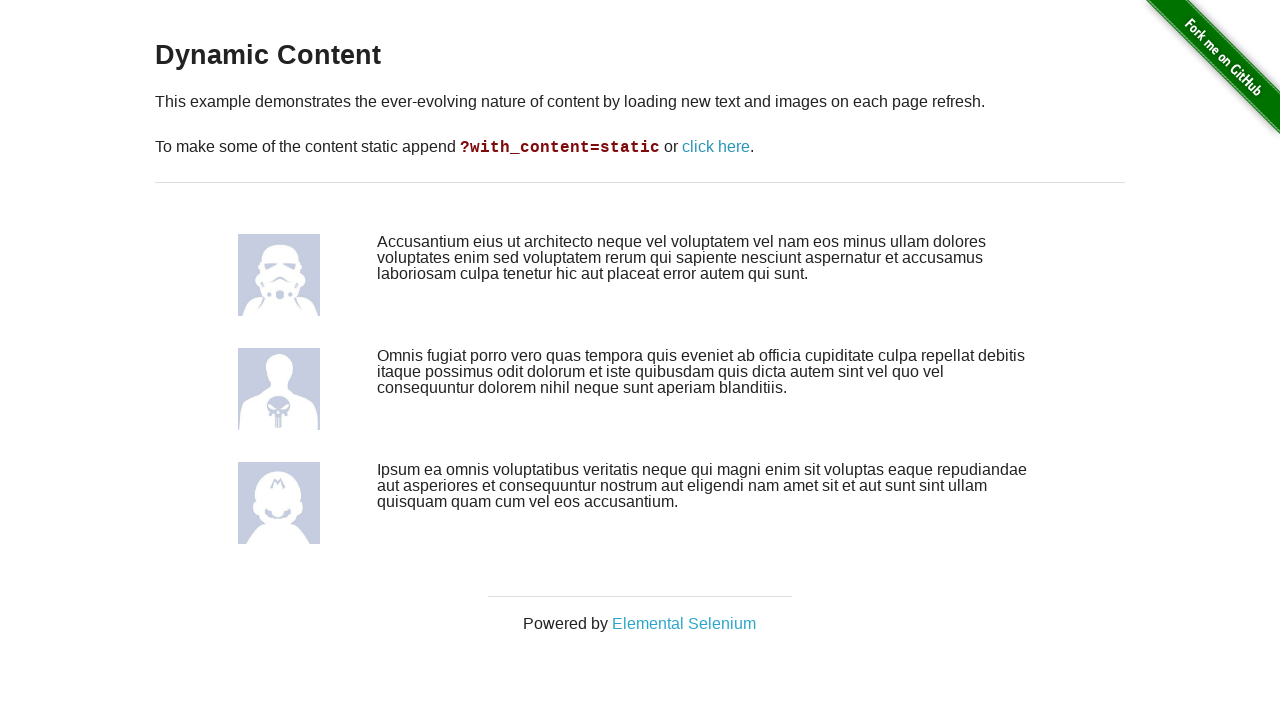

Verified content changed - new content: 
            Ipsum ea omnis voluptatibus veritatis neque qui magni enim sit voluptas eaque repudiandae aut asperiores et consequuntur nostrum aut eligendi nam amet sit et aut sunt sint ullam quisquam quam cum vel eos accusantium.
          
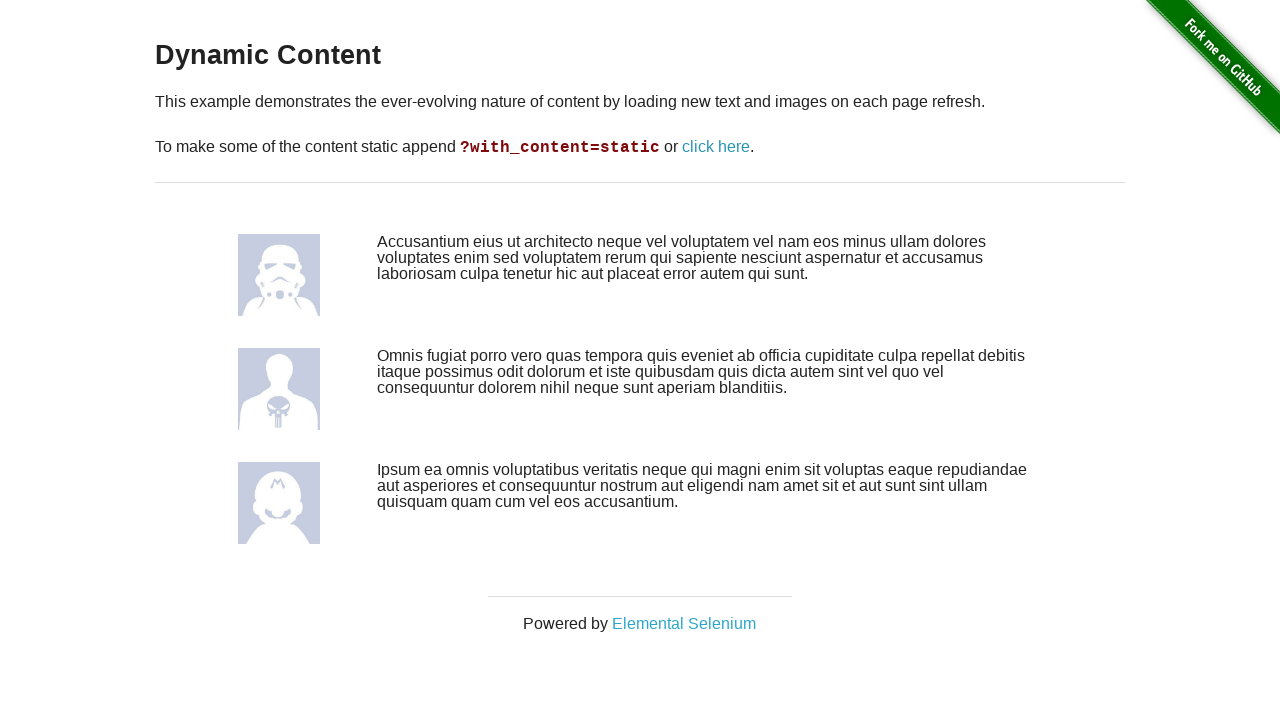

Retrieved initial content text from div
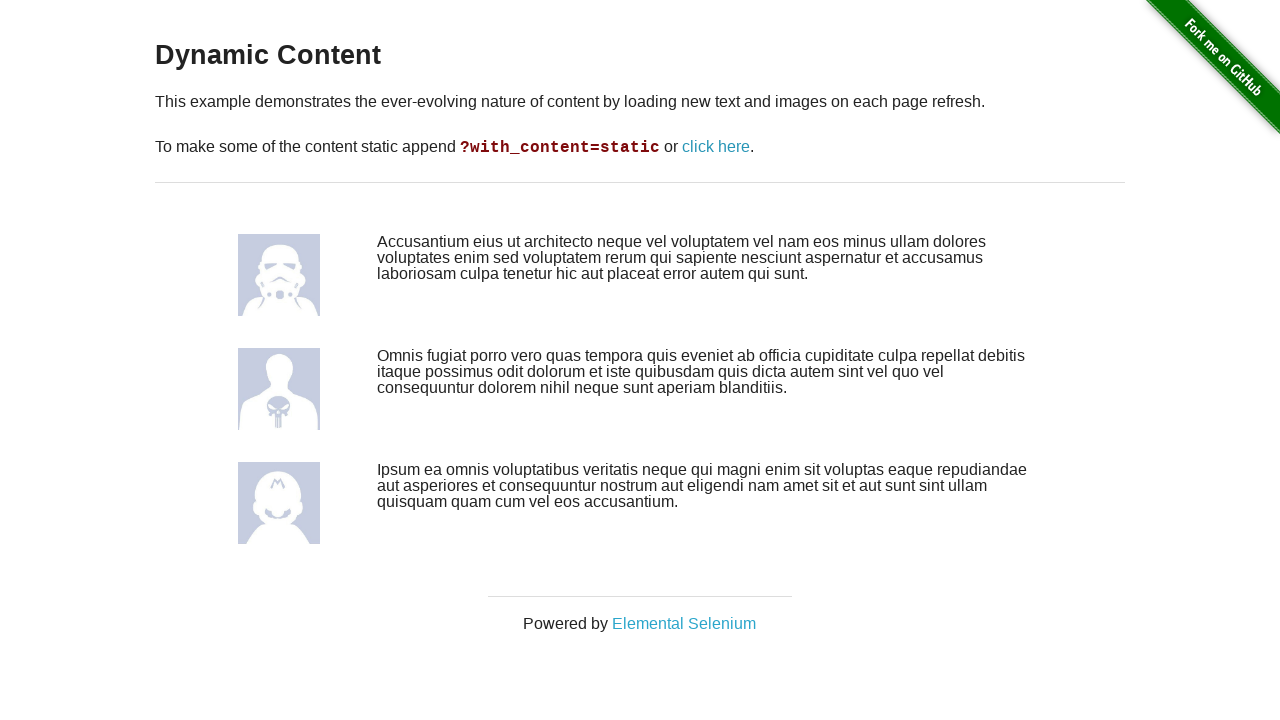

Clicked refresh link to reload dynamic content at (716, 147) on xpath=//a[contains(text(),'click here')]
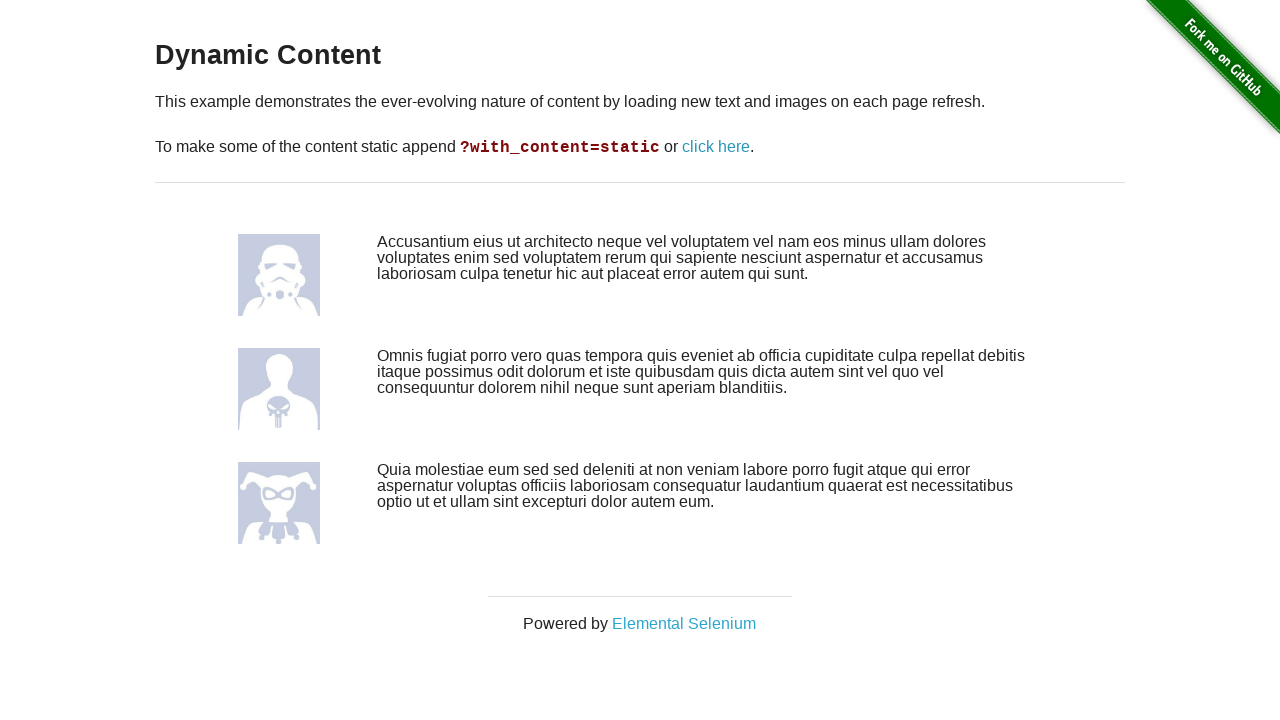

Retrieved refreshed content text from div
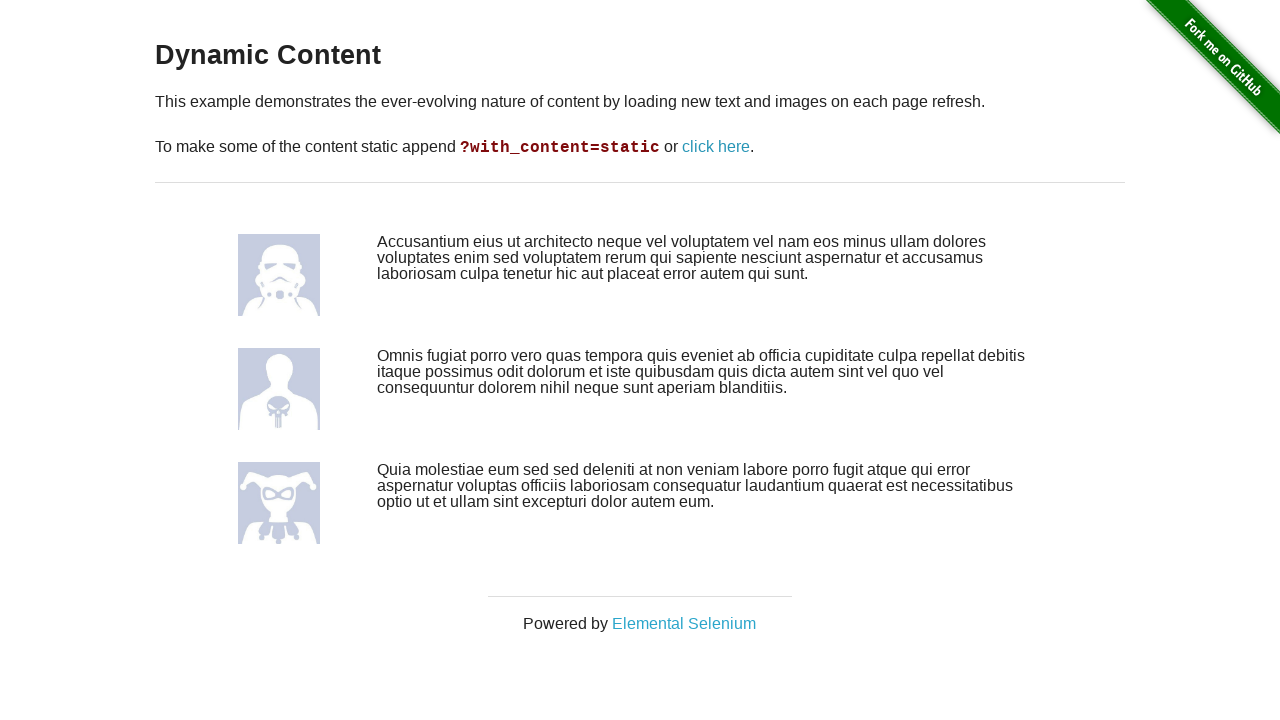

Verified content changed - new content: 
            Quia molestiae eum sed sed deleniti at non veniam labore porro fugit atque qui error aspernatur voluptas officiis laboriosam consequatur laudantium quaerat est necessitatibus optio ut et ullam sint excepturi dolor autem eum.
          
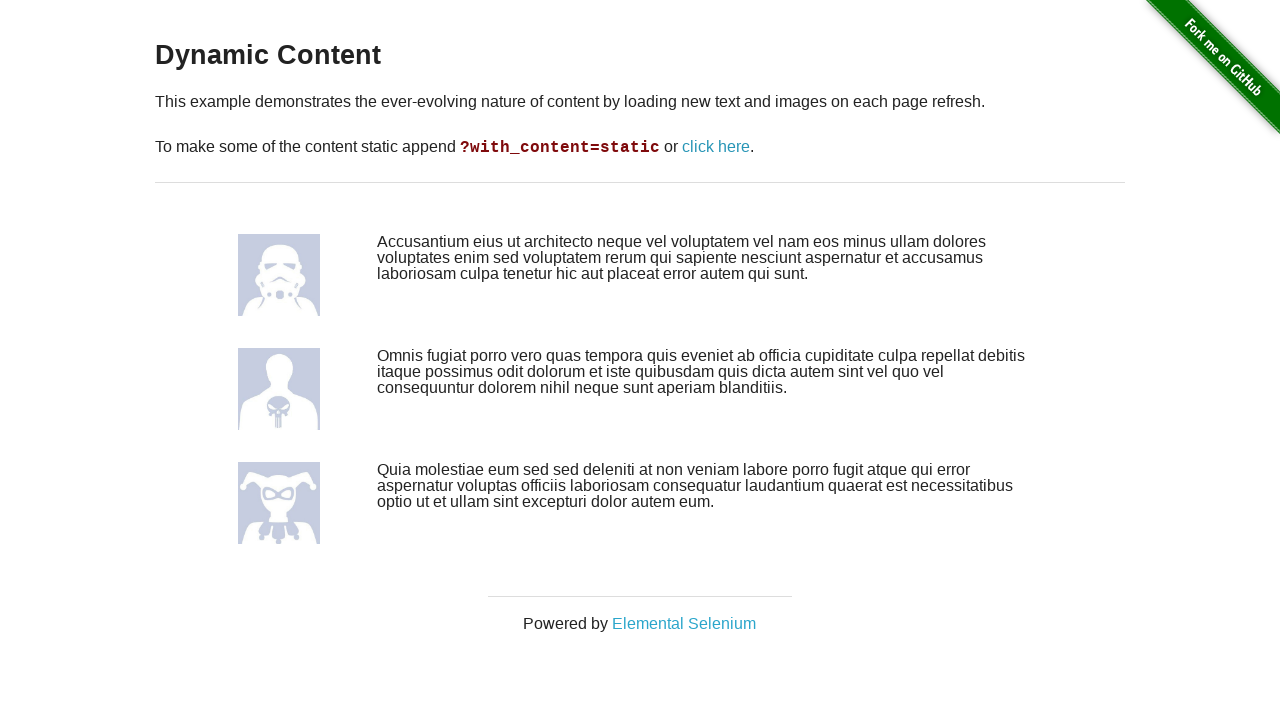

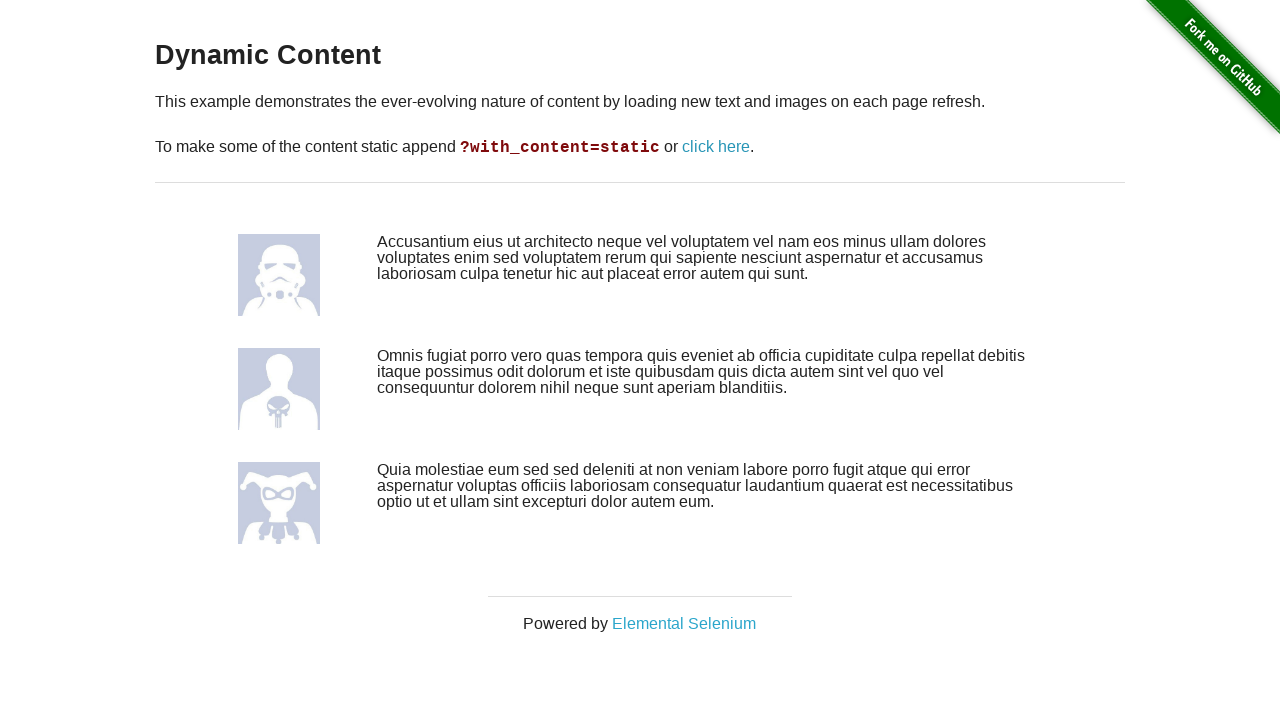